Tests the contact form functionality by opening the contact modal, filling in email, contact name, and message fields, then submitting the form and handling the confirmation dialog.

Starting URL: https://www.demoblaze.com/index.html

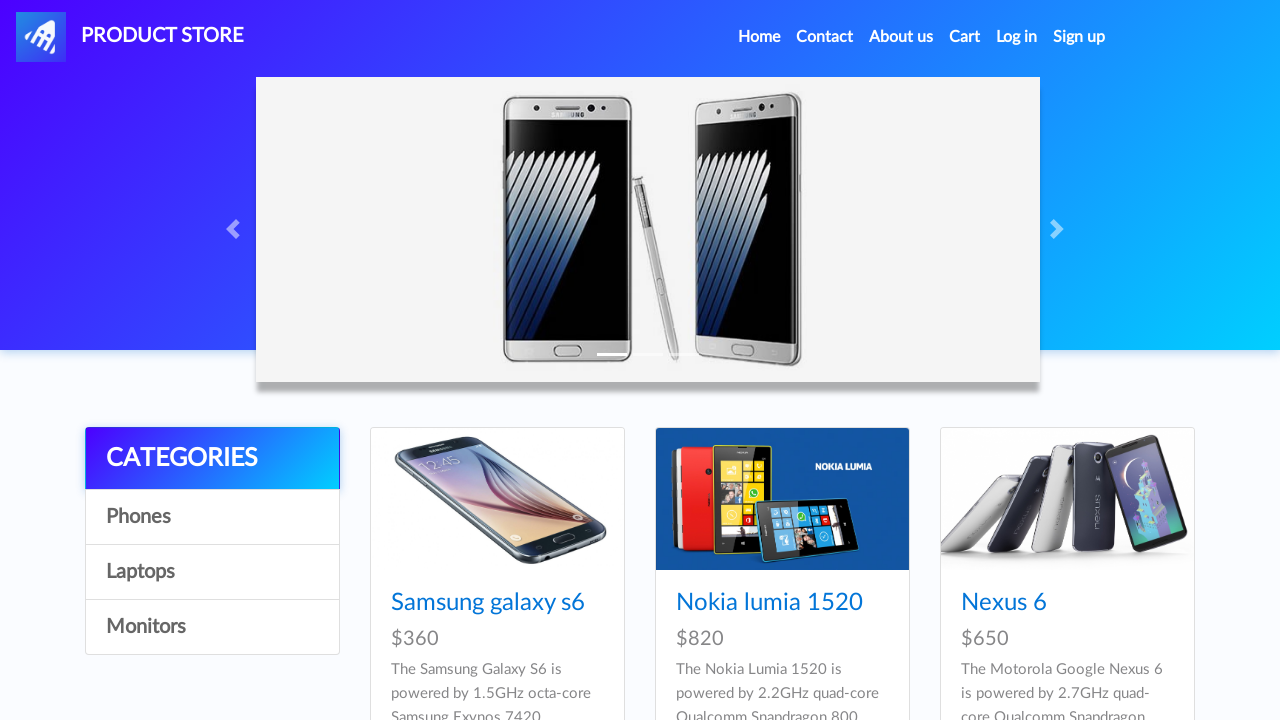

Clicked Contact link to open contact modal at (825, 37) on internal:role=link[name="Contact"i]
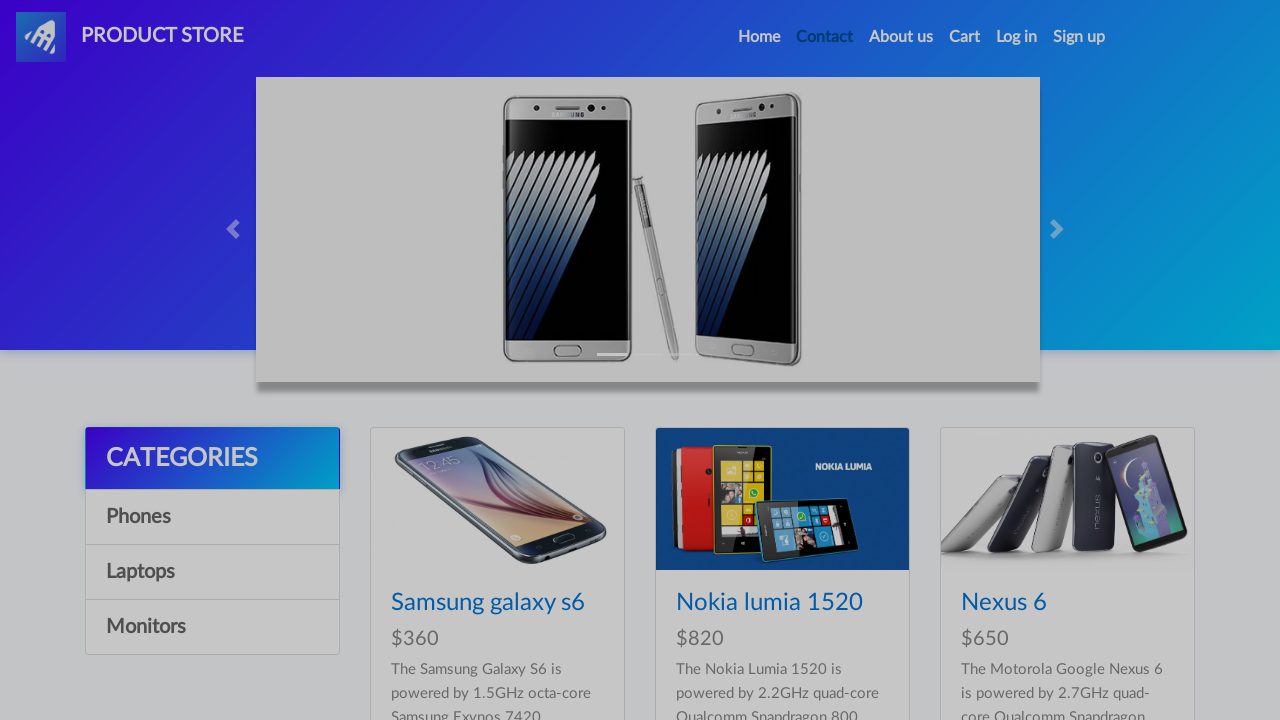

Filled recipient email field with 'contacto@mail.com' on #recipient-email
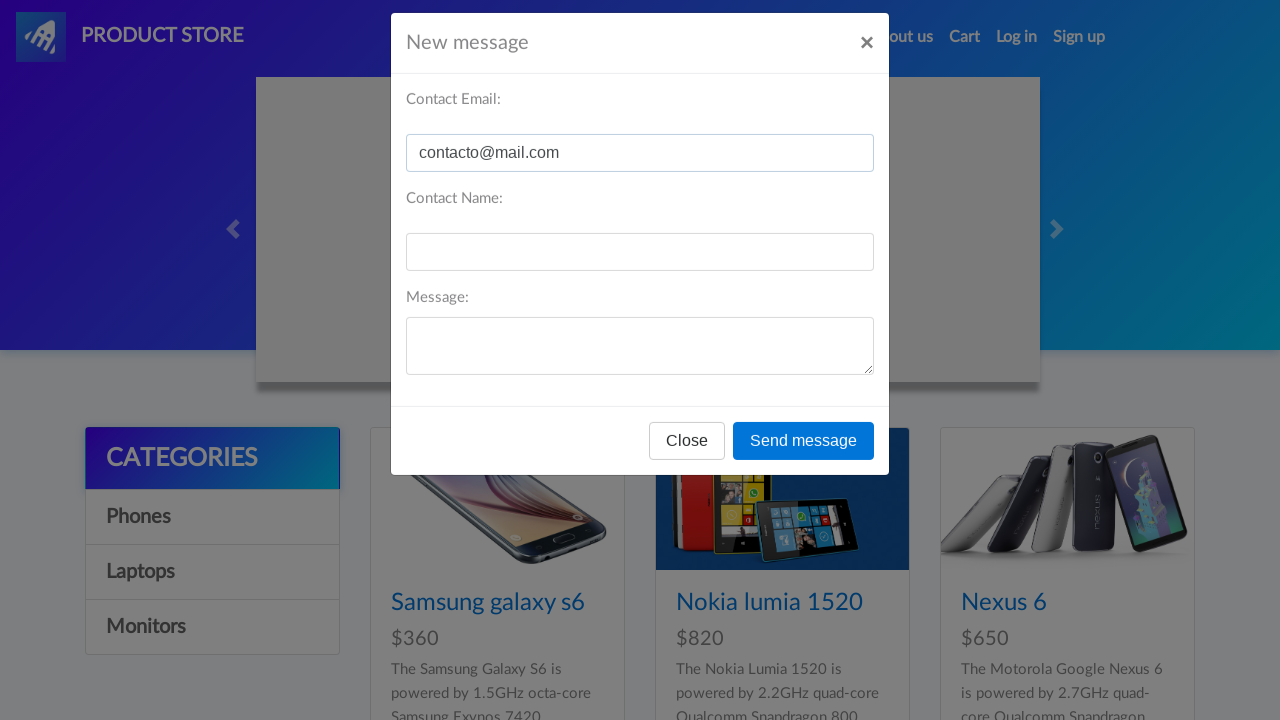

Filled contact email field with 'Jorge contacto' on internal:label="Contact Email:"i
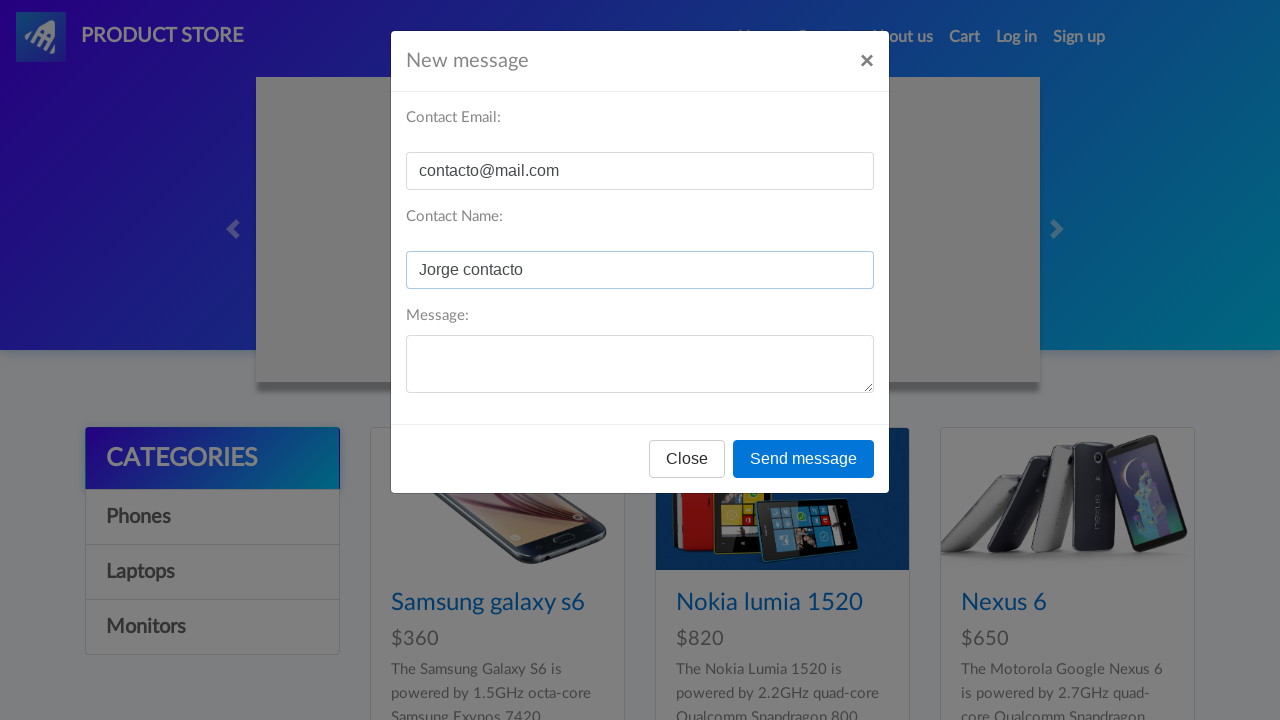

Filled message field with 'Mensaje de contacto' on internal:label="Message:"i
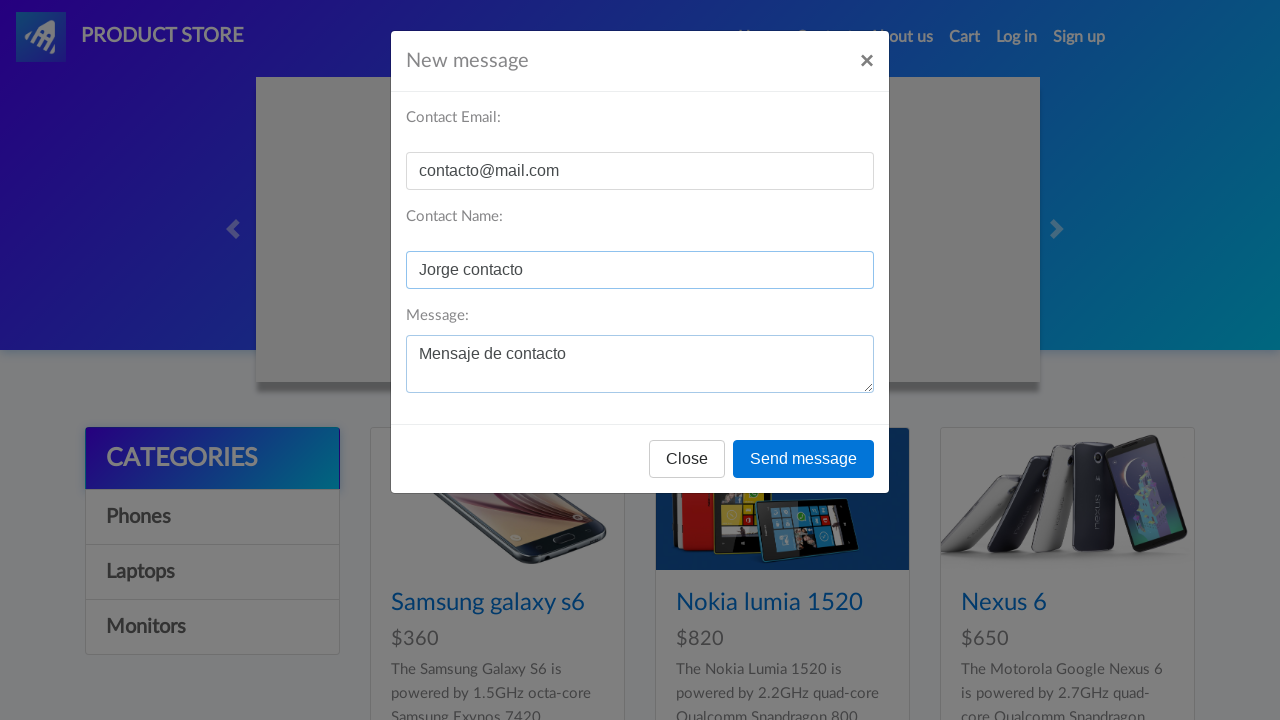

Set up dialog handler to dismiss confirmation
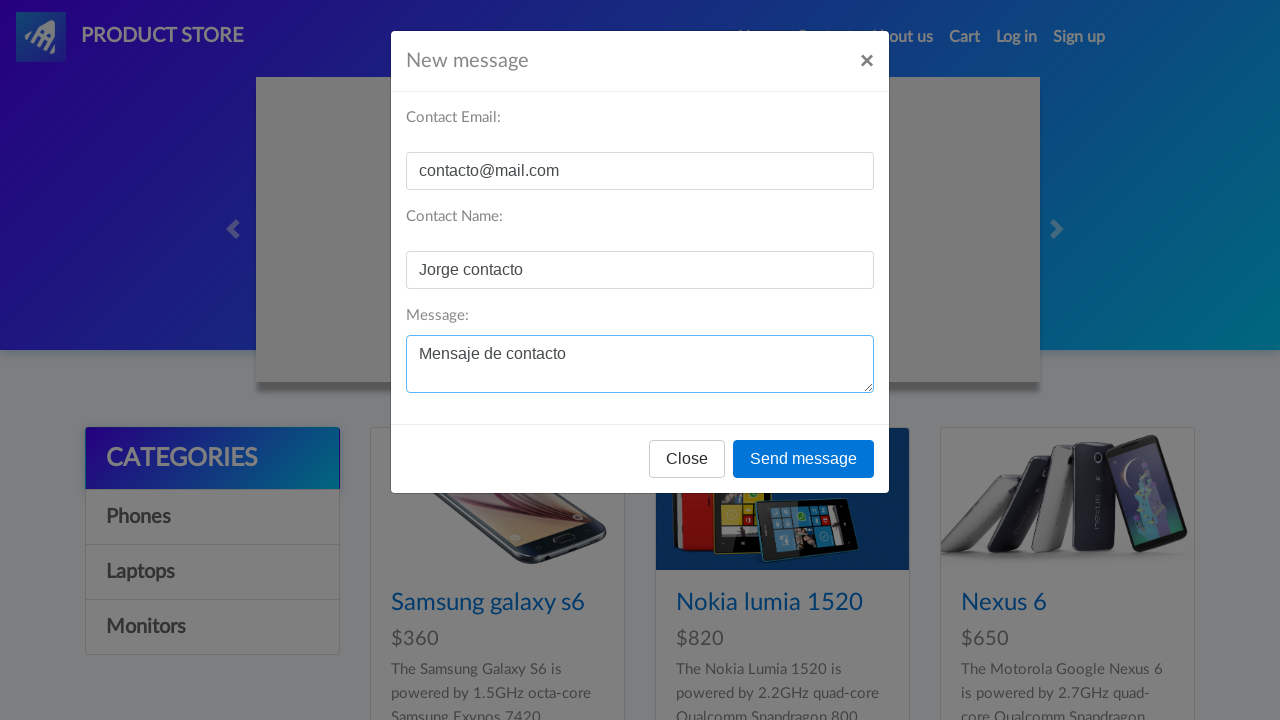

Clicked Send message button to submit contact form at (804, 459) on internal:role=button[name="Send message"i]
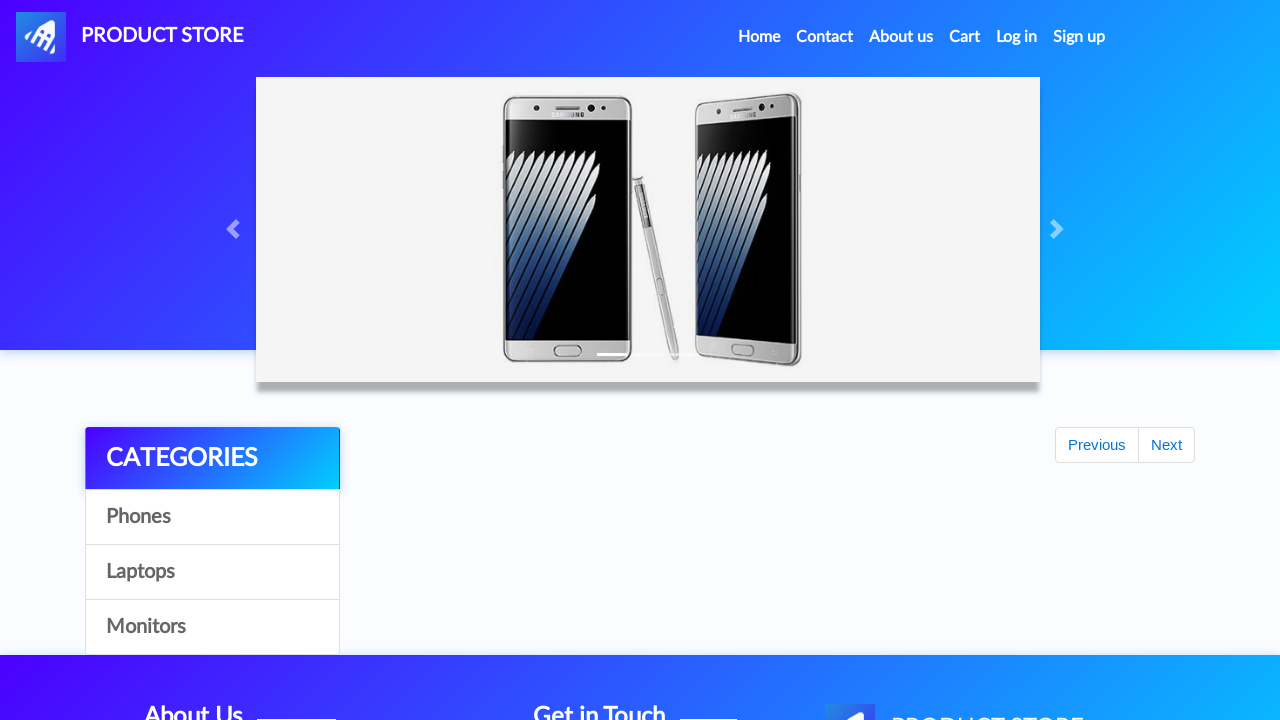

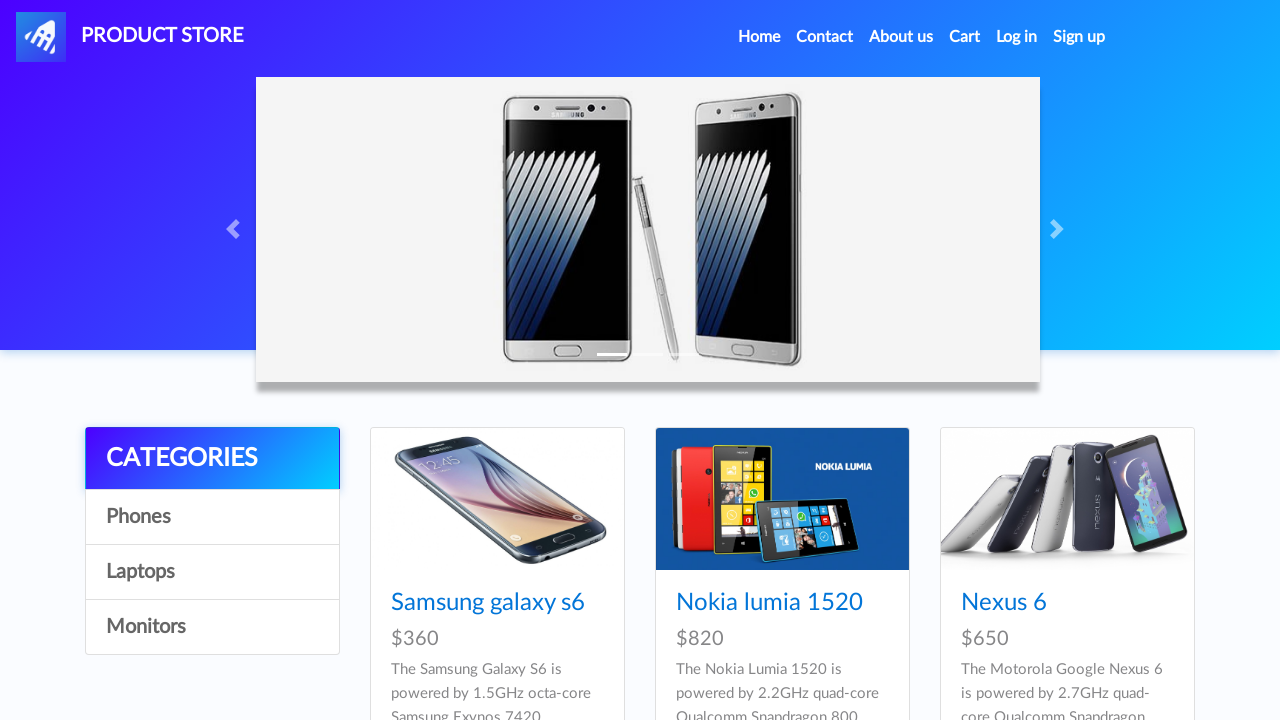